Tests a math challenge page by reading a value, calculating a mathematical formula, filling in the answer, checking required checkboxes, and submitting the form

Starting URL: https://suninjuly.github.io/math.html

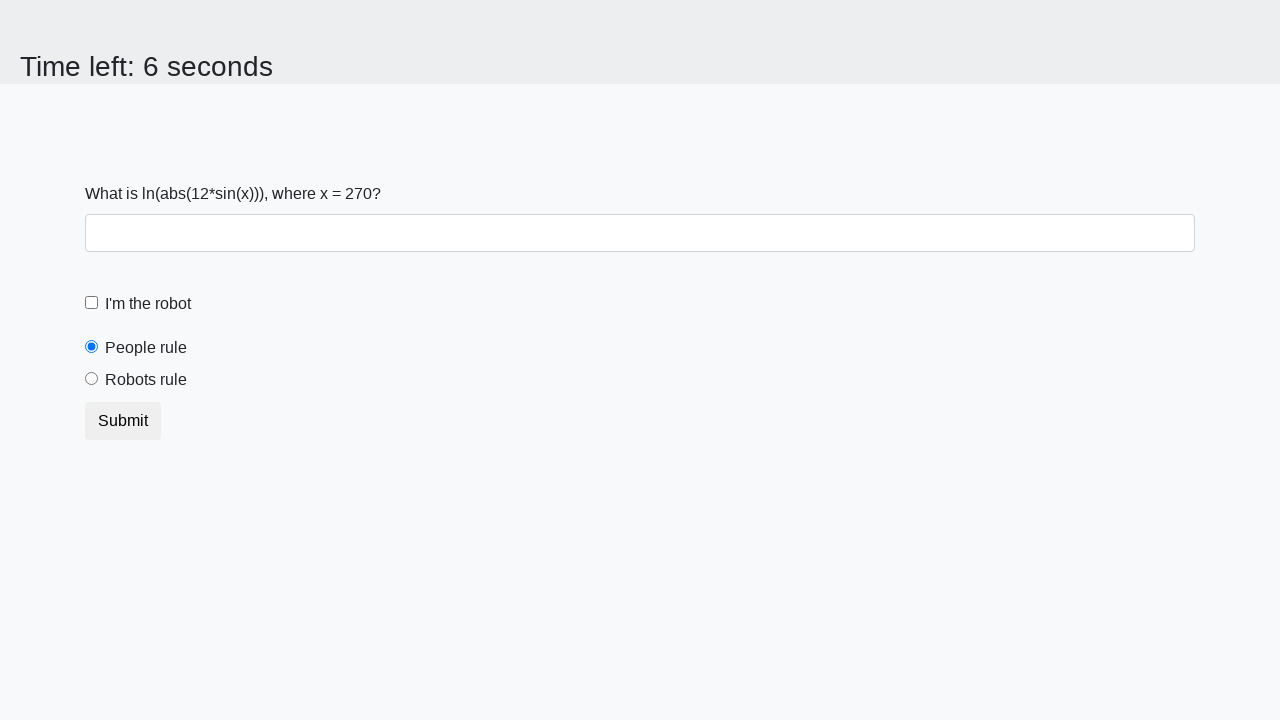

Waited for input value element to load
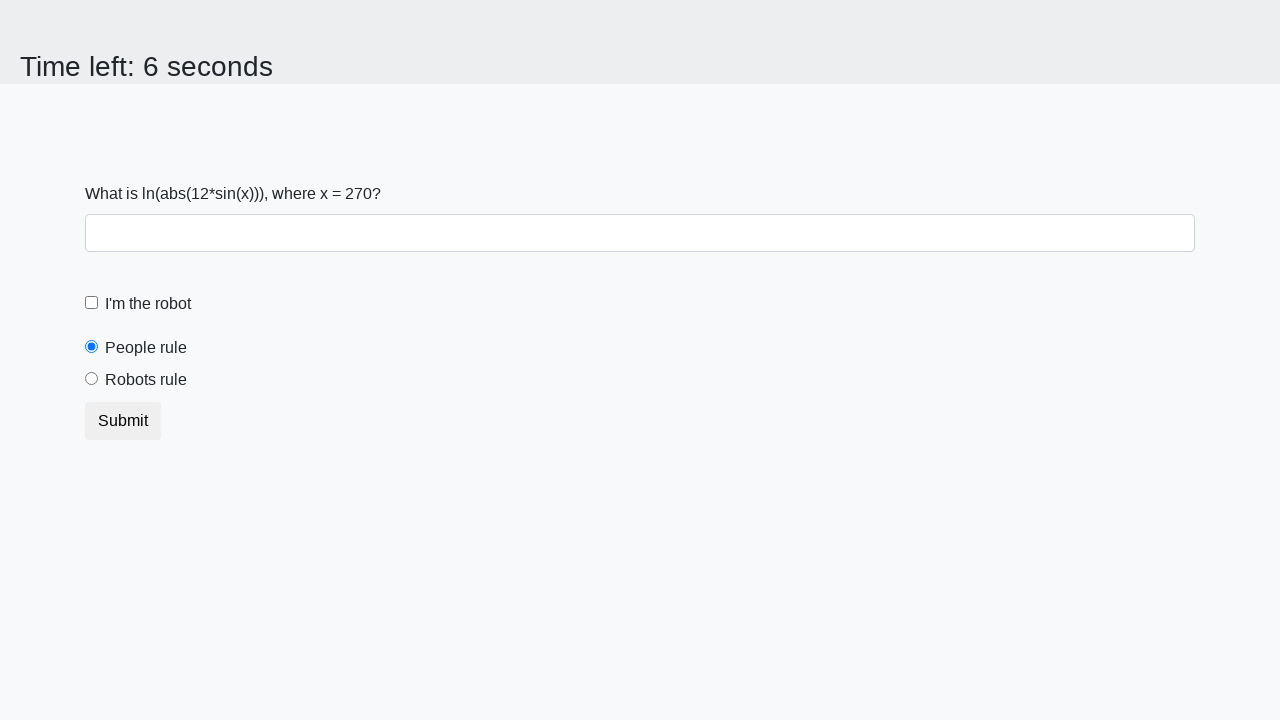

Located the input value element
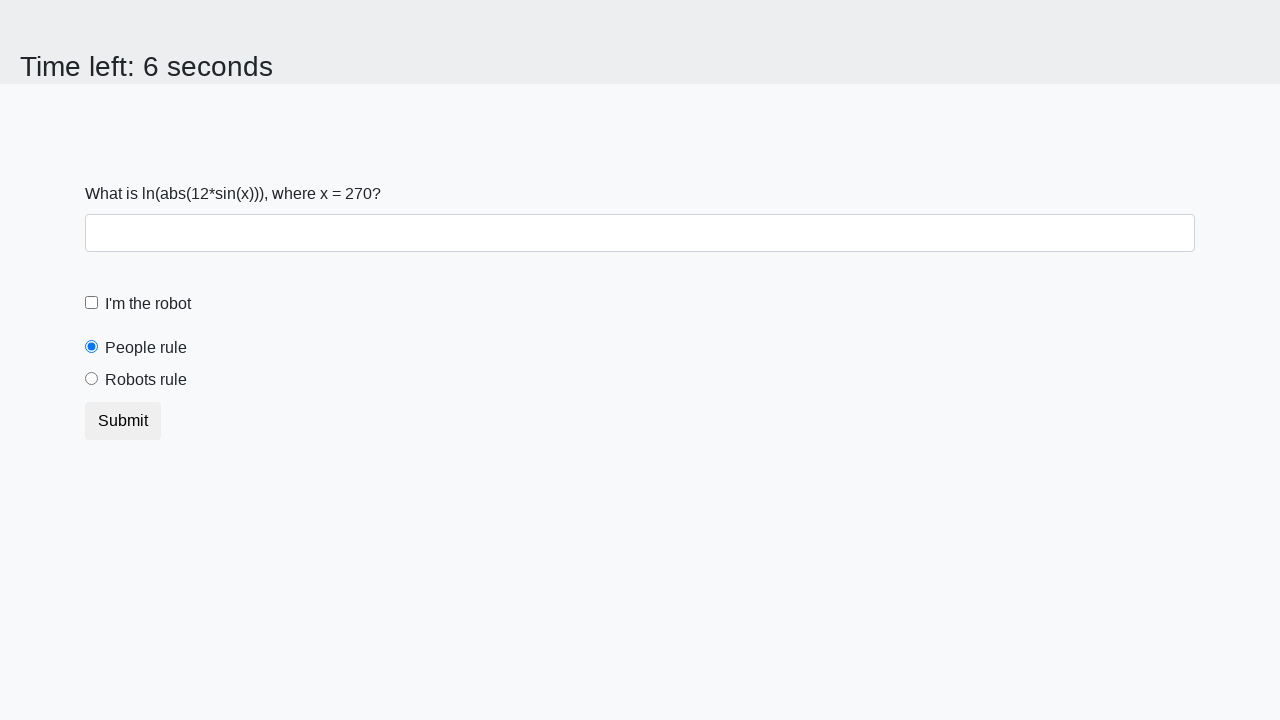

Retrieved x value from page: 270
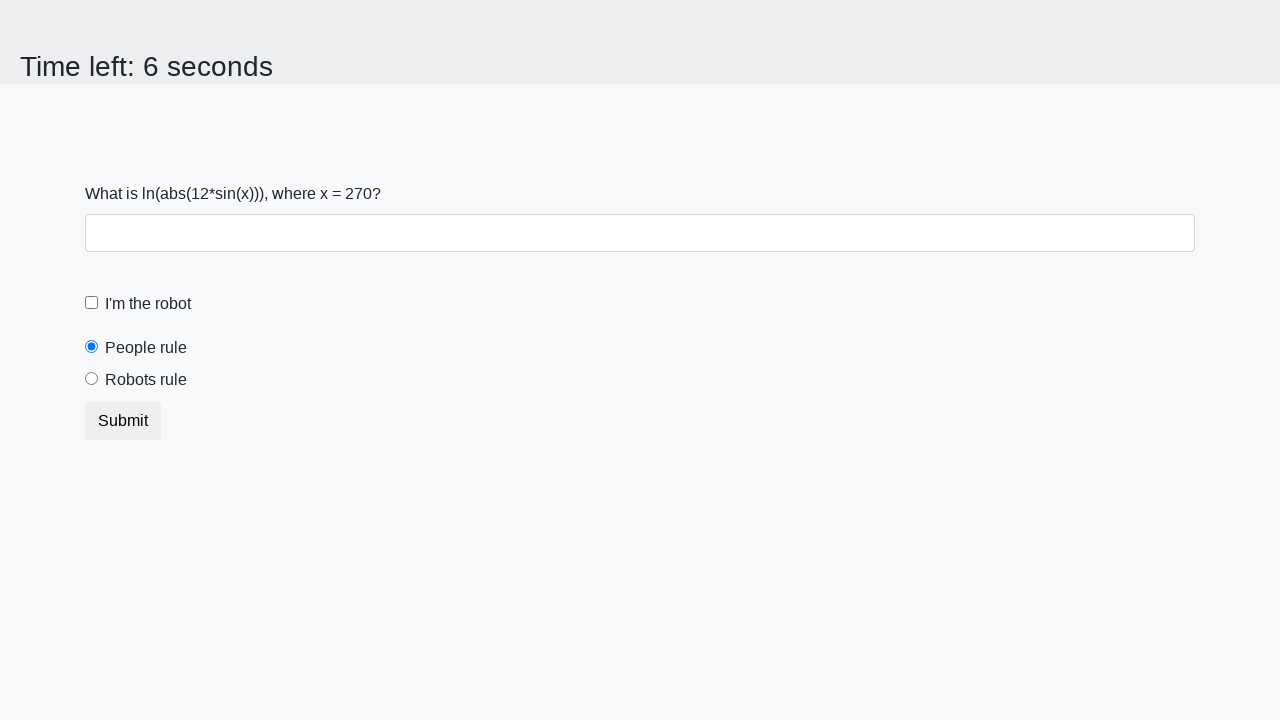

Calculated formula result: log(abs(12*sin(270))) = 0.7478963912694337
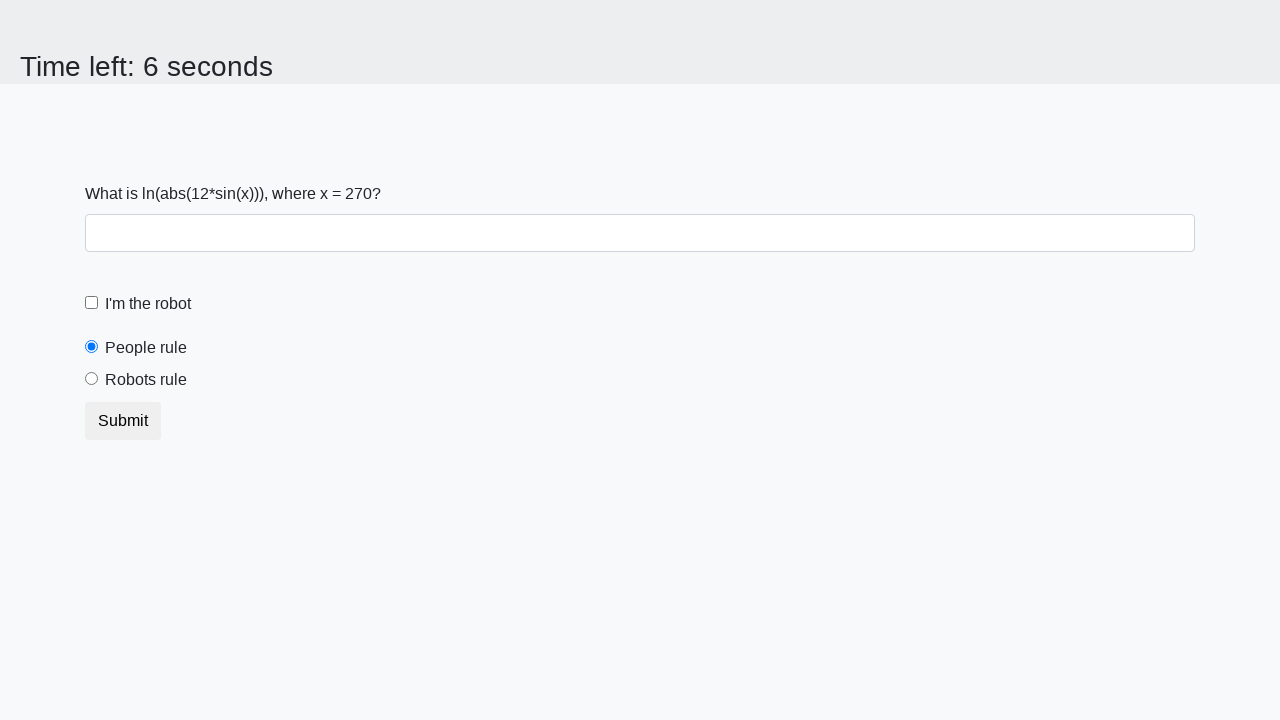

Filled answer field with calculated value: 0.7478963912694337 on #answer
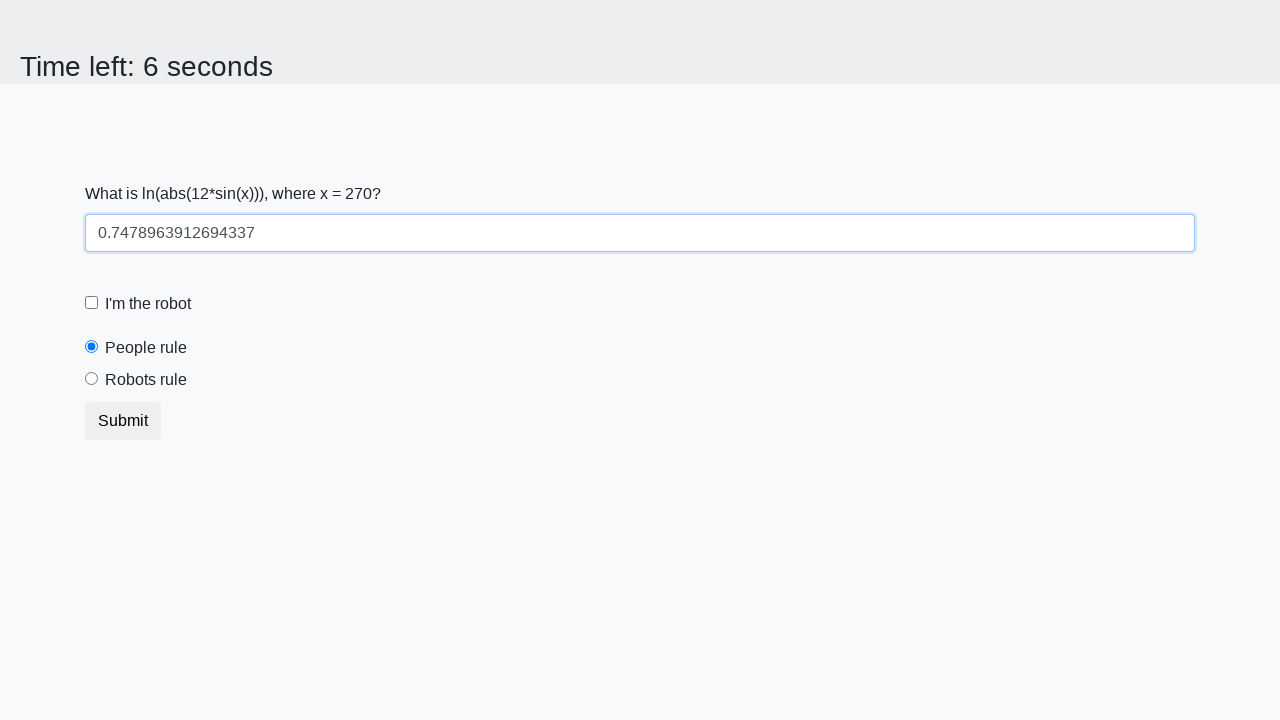

Checked the robot checkbox at (92, 303) on #robotCheckbox
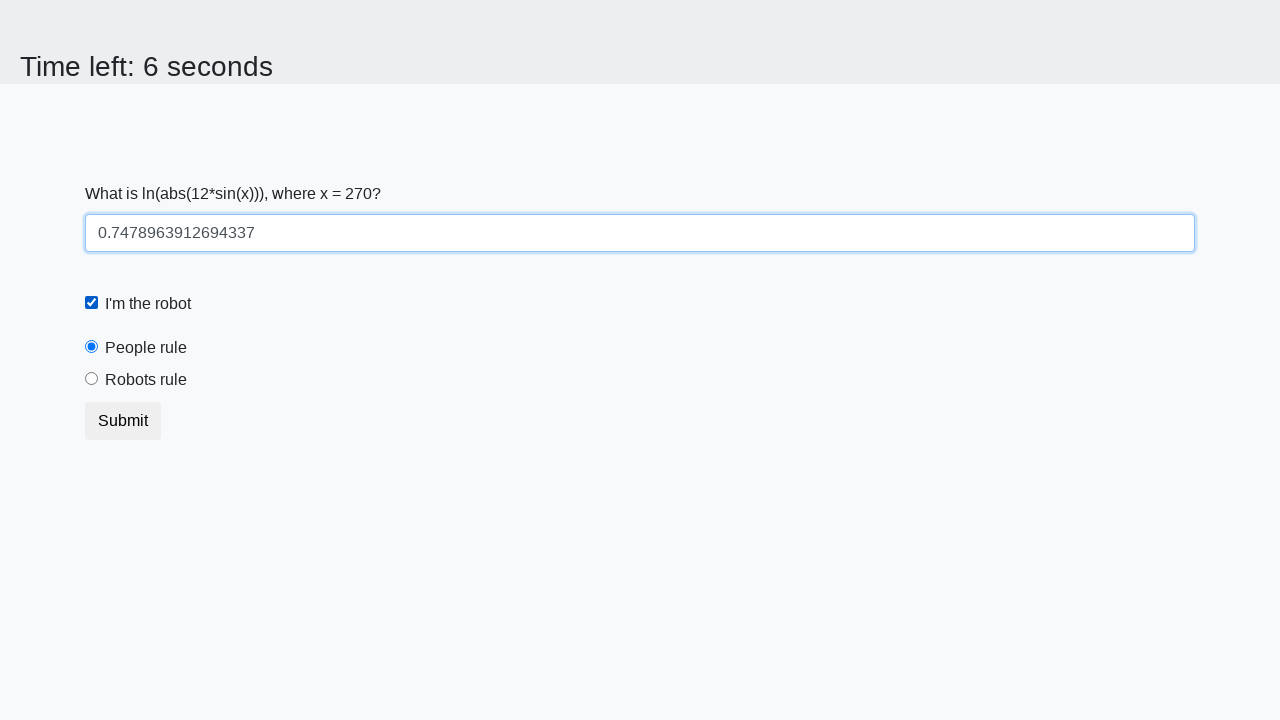

Checked the robots rule checkbox at (92, 379) on #robotsRule
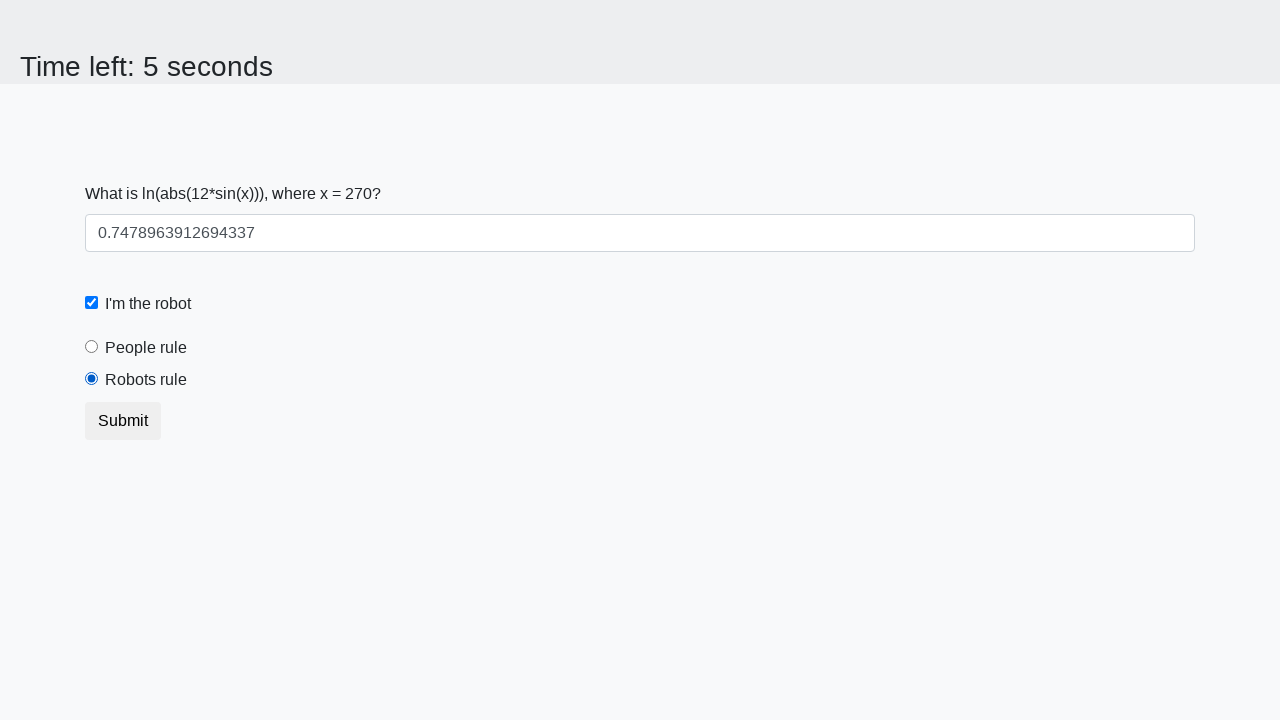

Clicked submit button to submit the form at (123, 421) on [type='submit']
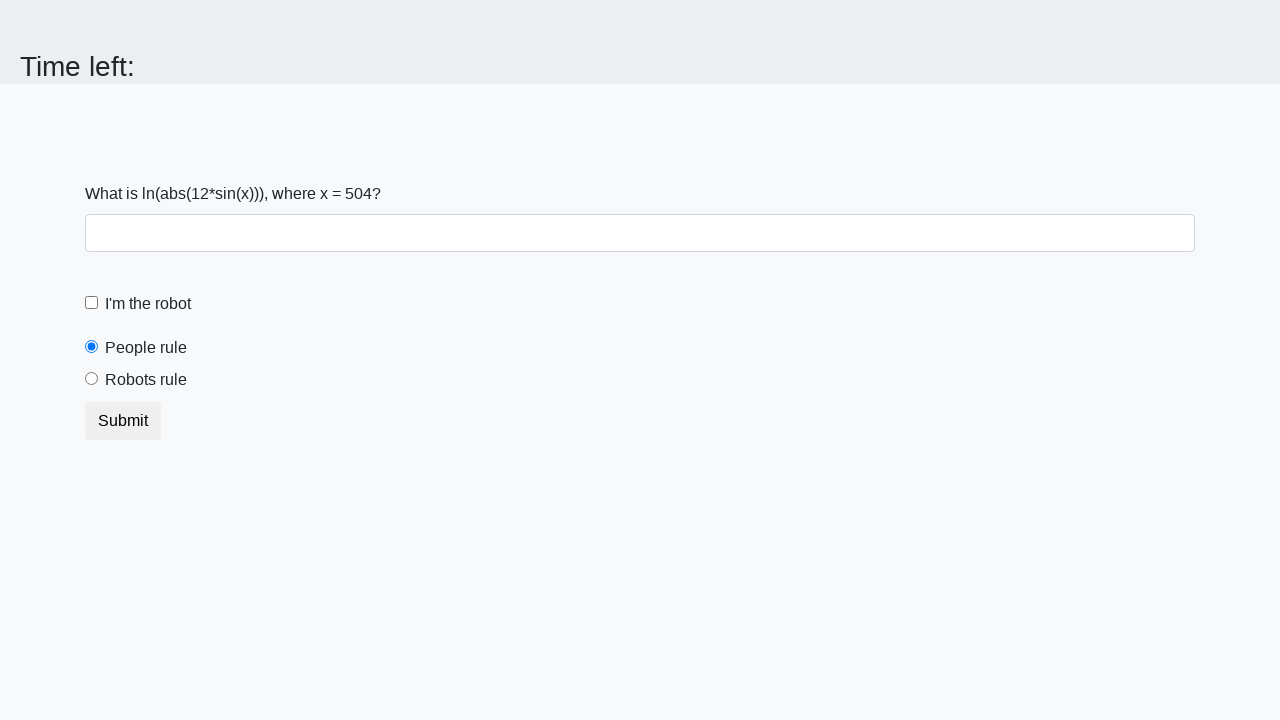

Waited 2 seconds for result
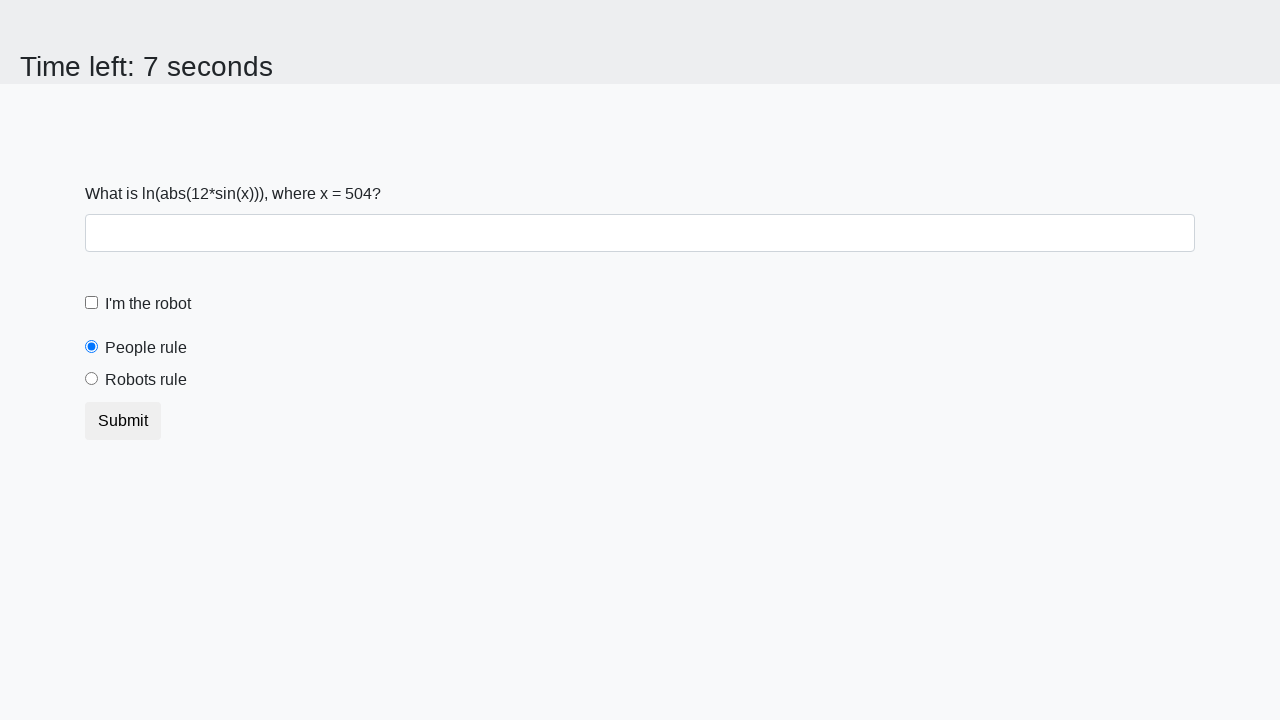

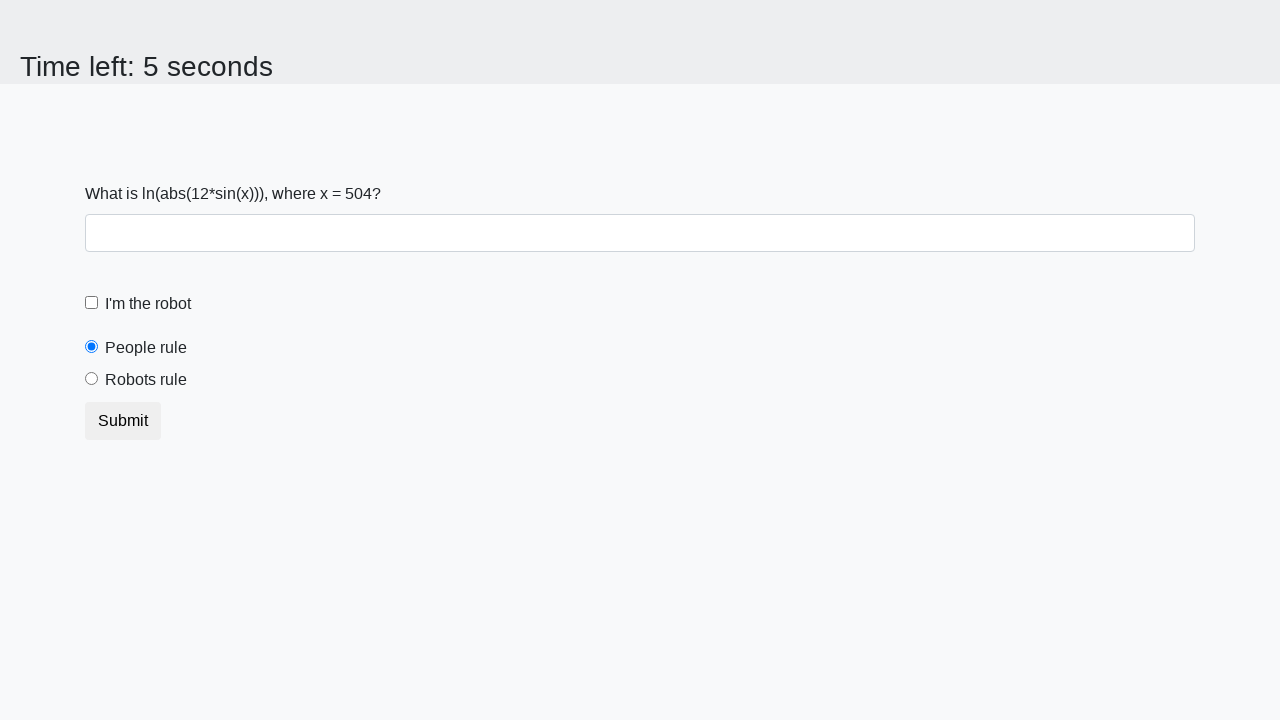